Tests that other controls are hidden when editing a todo item

Starting URL: https://demo.playwright.dev/todomvc

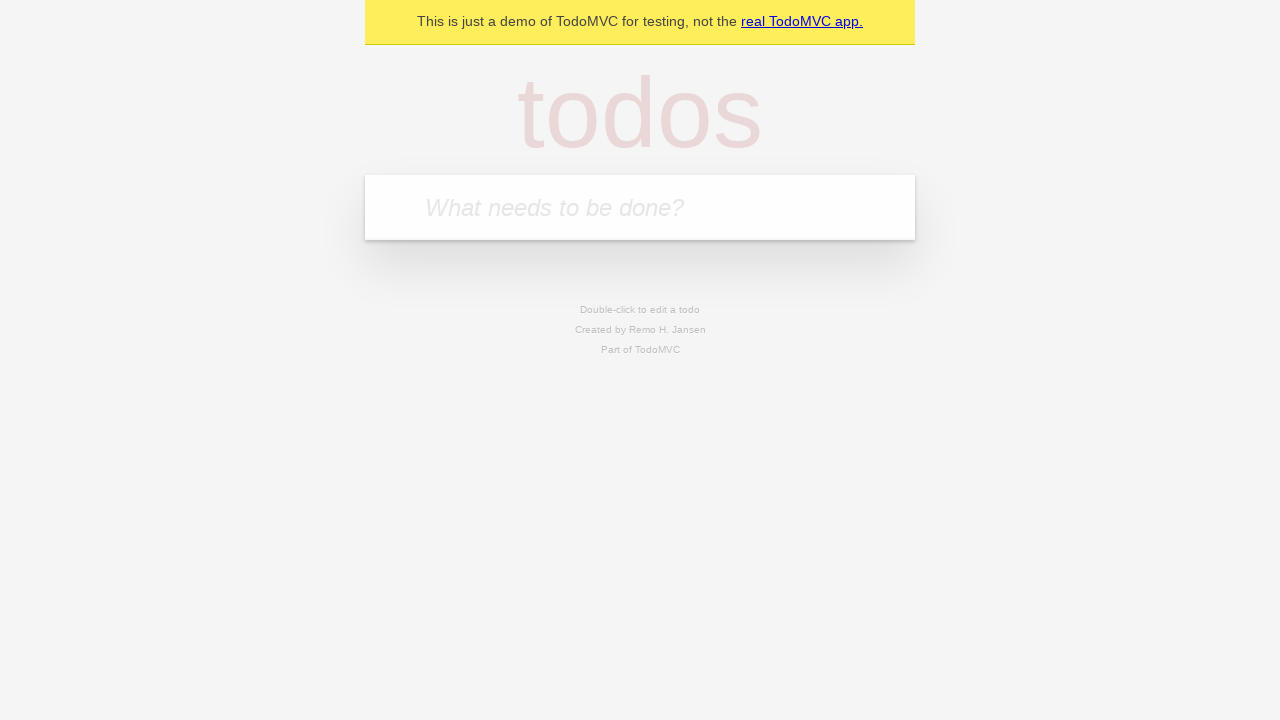

Filled todo input with 'buy some cheese' on internal:attr=[placeholder="What needs to be done?"i]
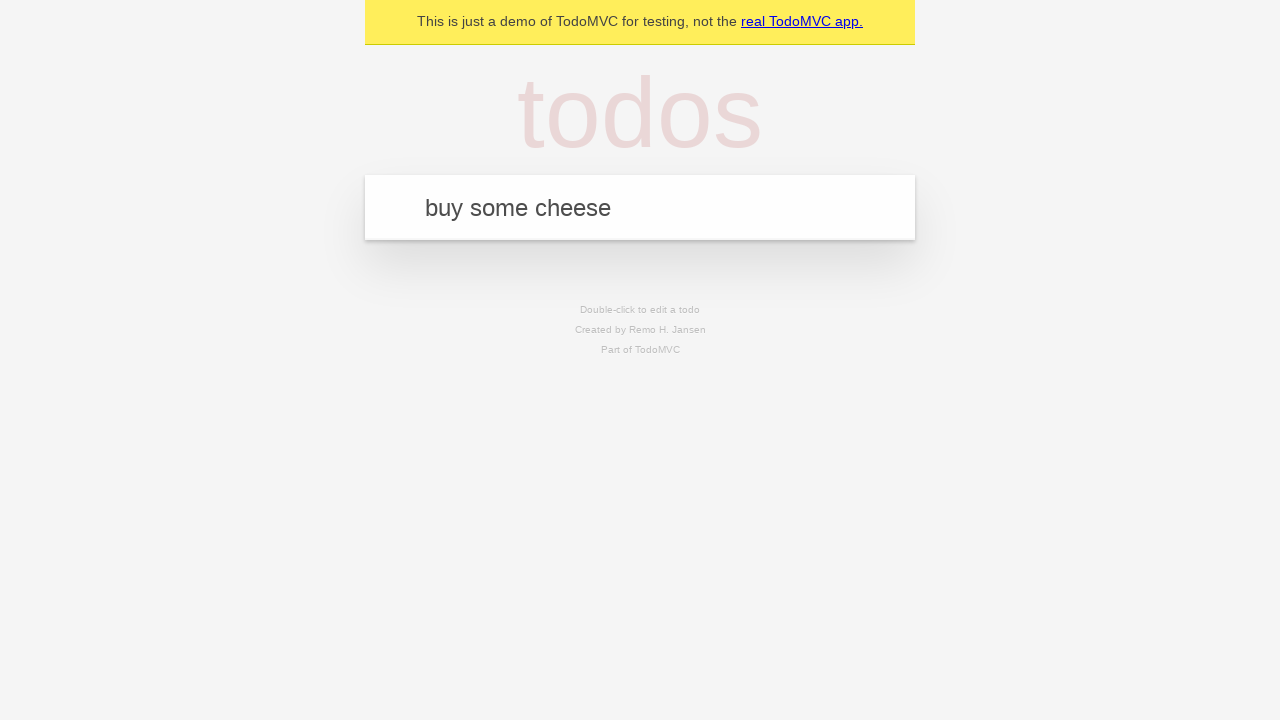

Pressed Enter to add first todo on internal:attr=[placeholder="What needs to be done?"i]
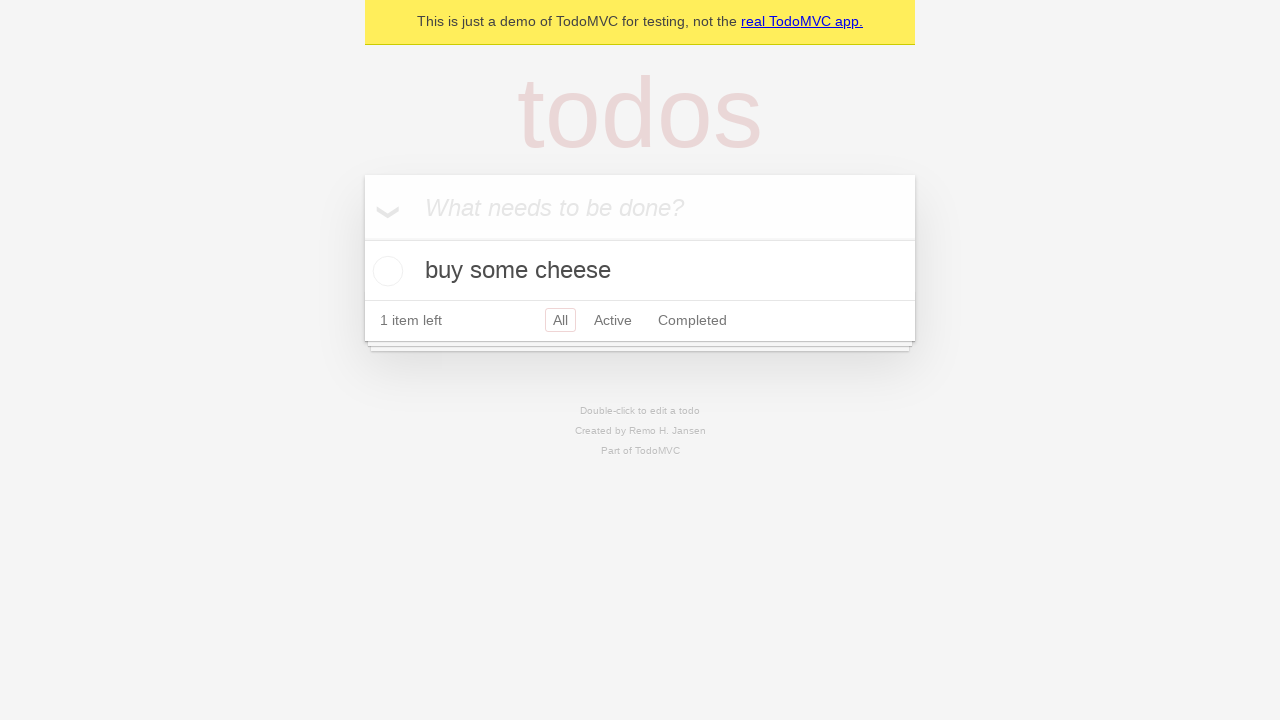

Filled todo input with 'feed the cat' on internal:attr=[placeholder="What needs to be done?"i]
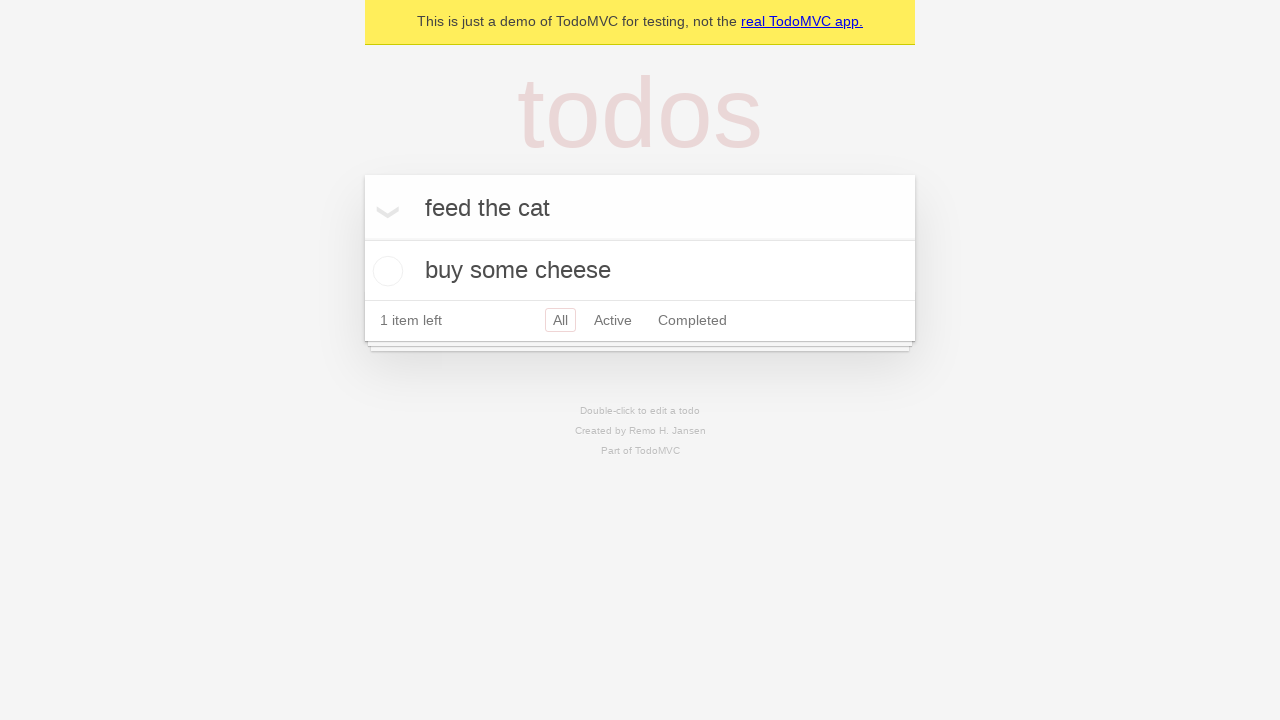

Pressed Enter to add second todo on internal:attr=[placeholder="What needs to be done?"i]
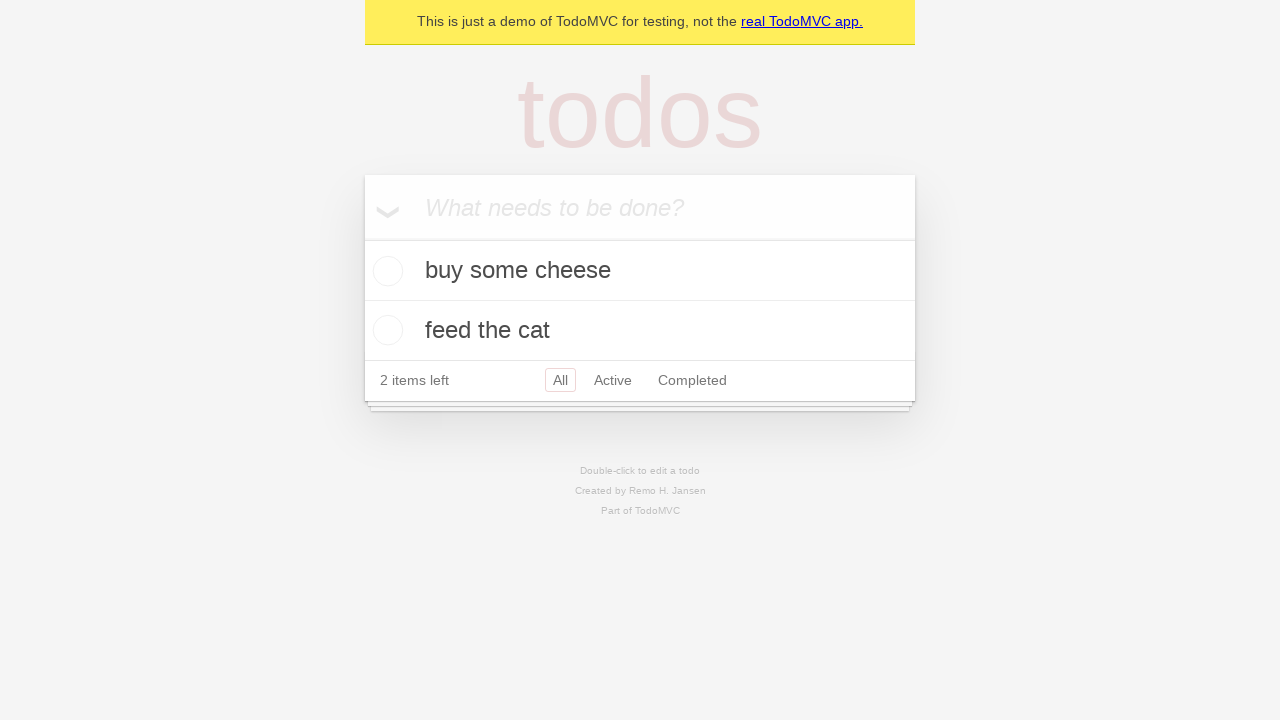

Filled todo input with 'book a doctors appointment' on internal:attr=[placeholder="What needs to be done?"i]
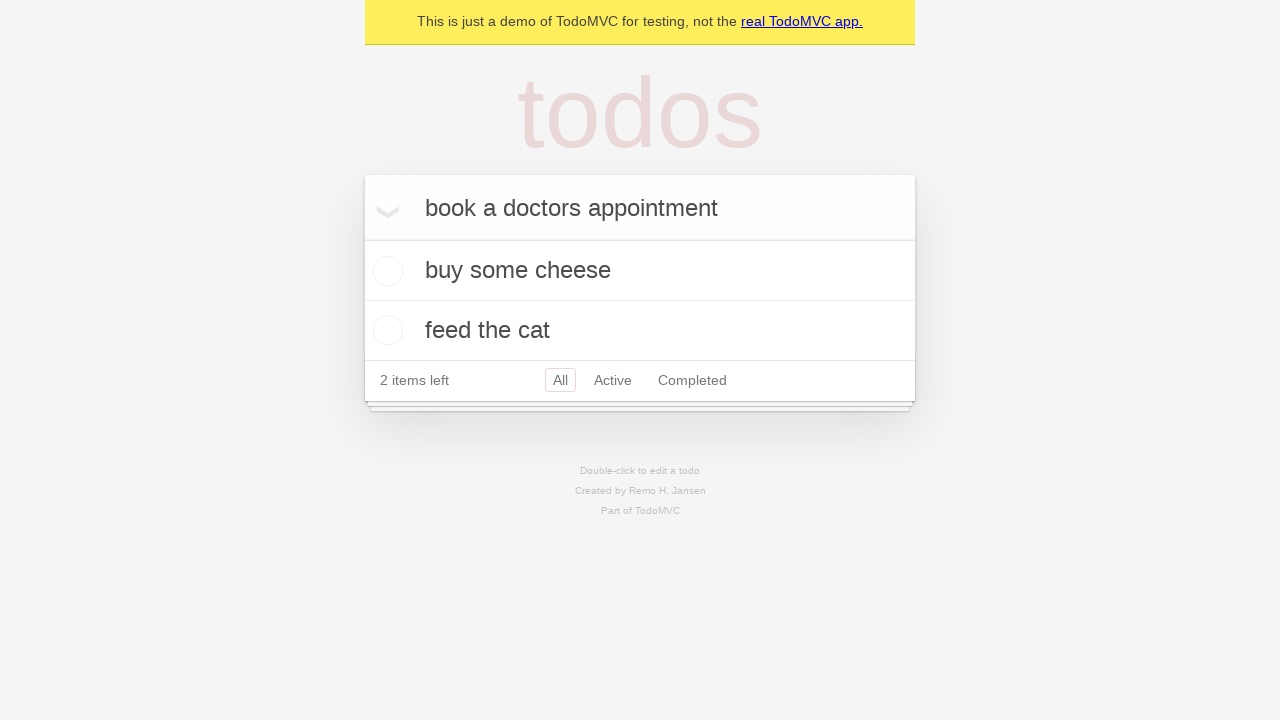

Pressed Enter to add third todo on internal:attr=[placeholder="What needs to be done?"i]
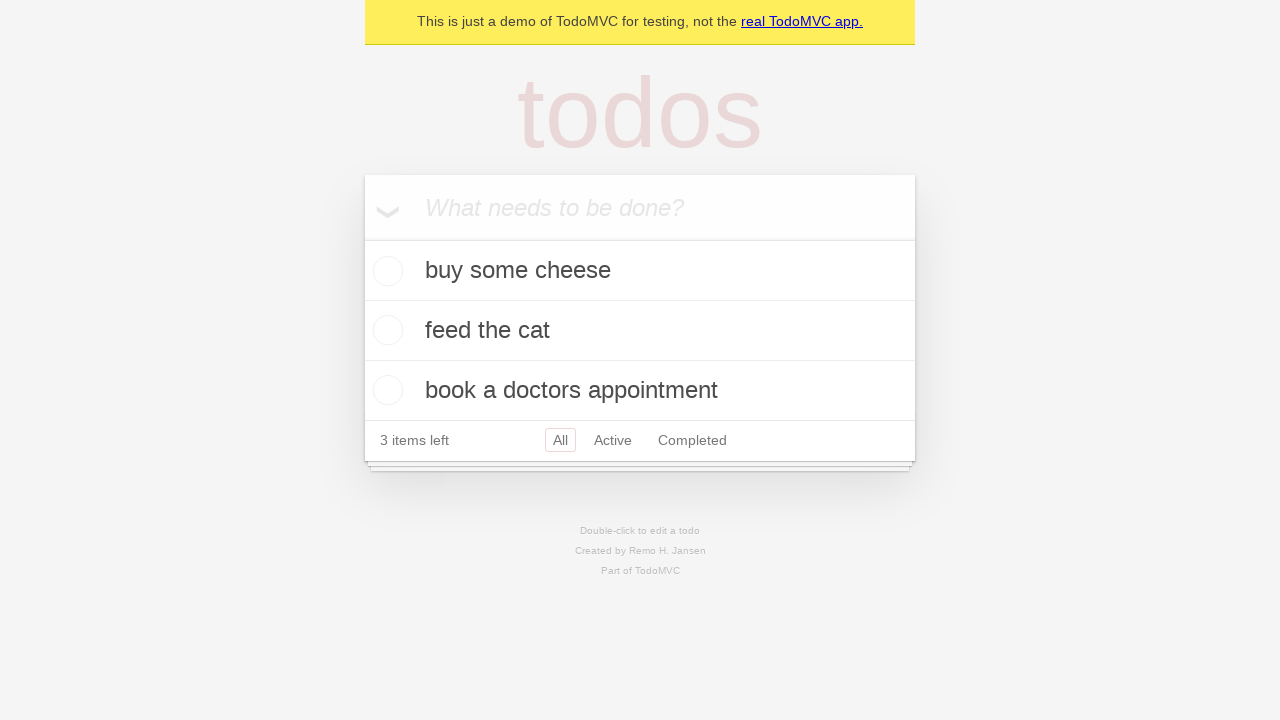

Double-clicked second todo item to enter edit mode at (640, 331) on [data-testid='todo-item'] >> nth=1
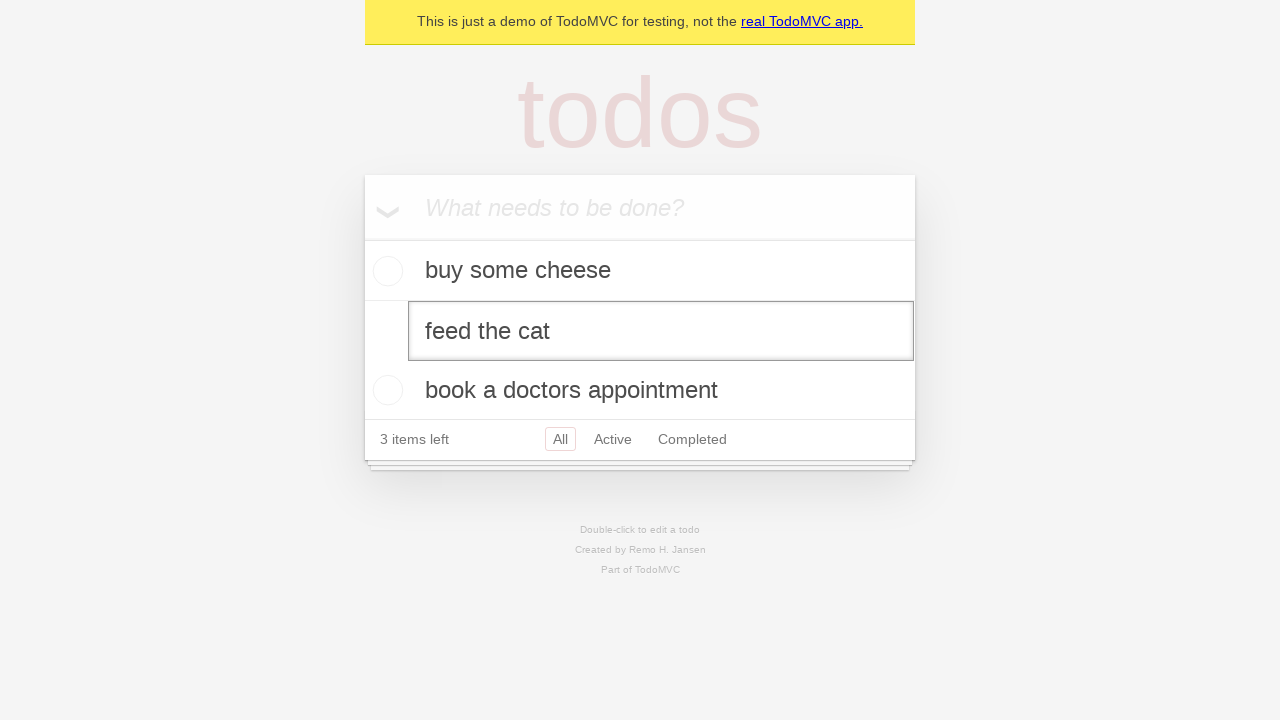

Edit textbox became visible on second todo
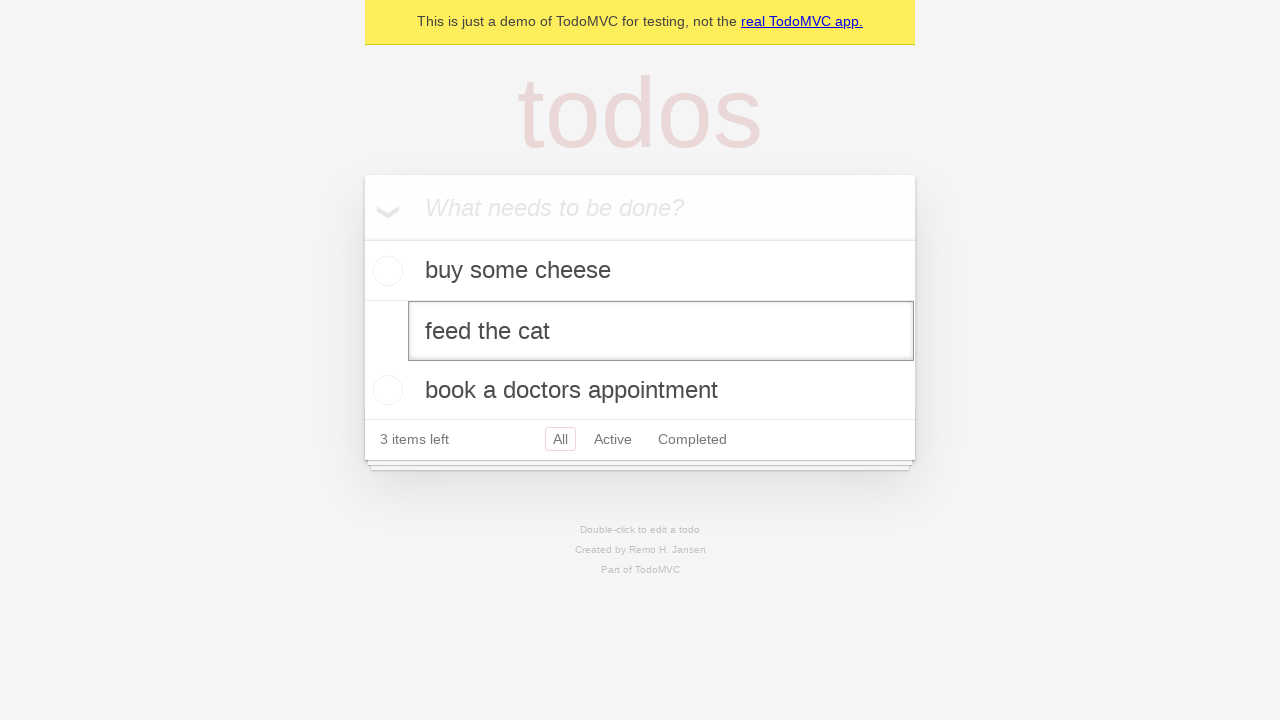

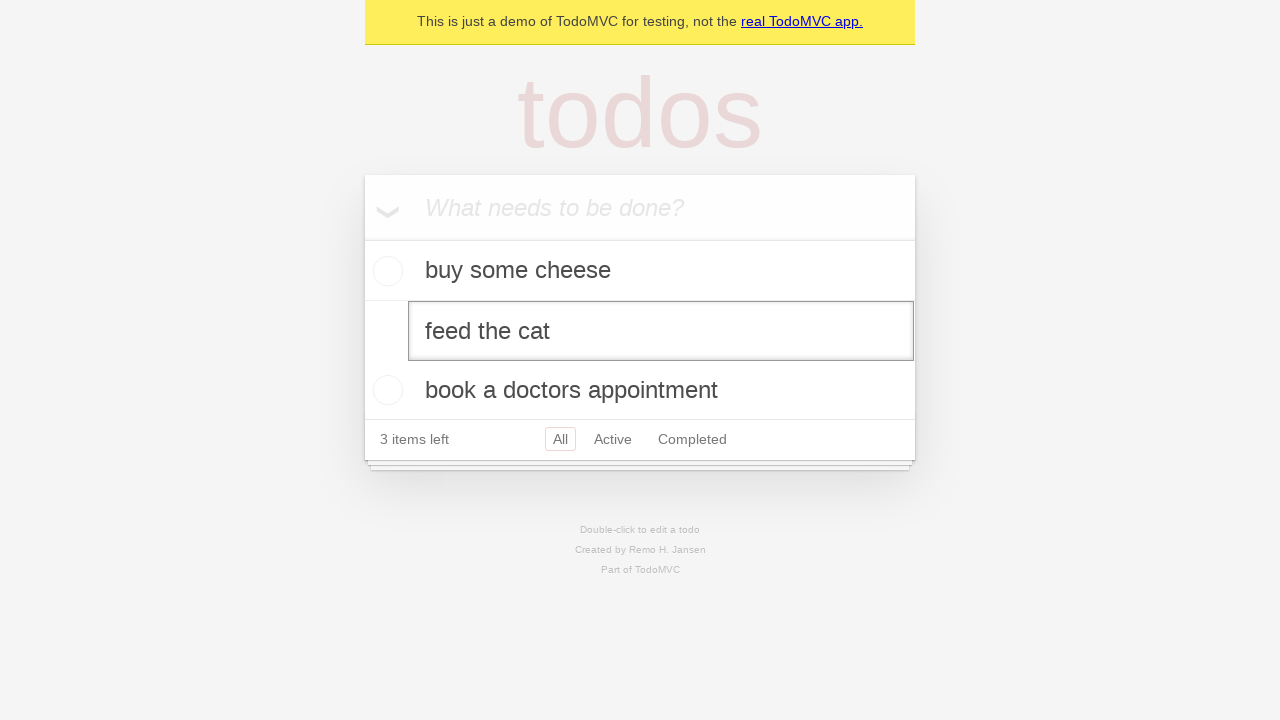